Clicks on the Phones category tab, then randomly selects 3 phones from the listing and adds each to the cart

Starting URL: https://www.demoblaze.com

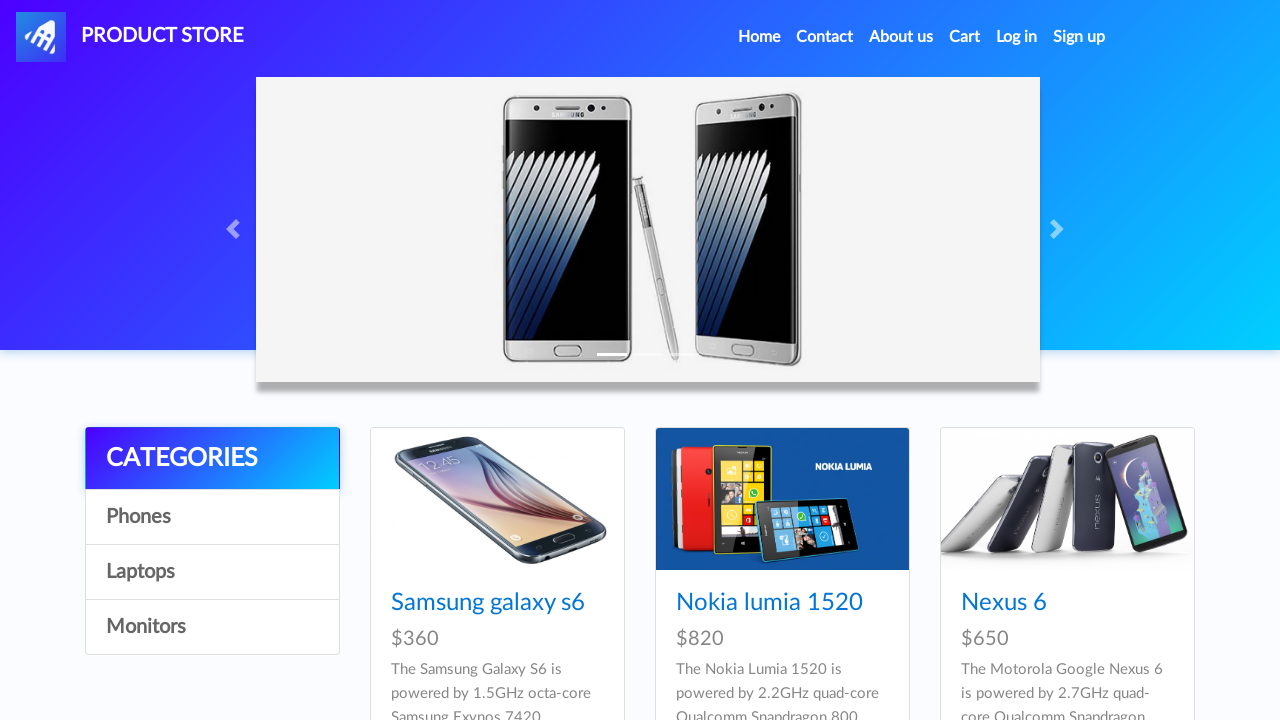

Clicked on Phones category tab at (212, 517) on a:has-text('Phones')
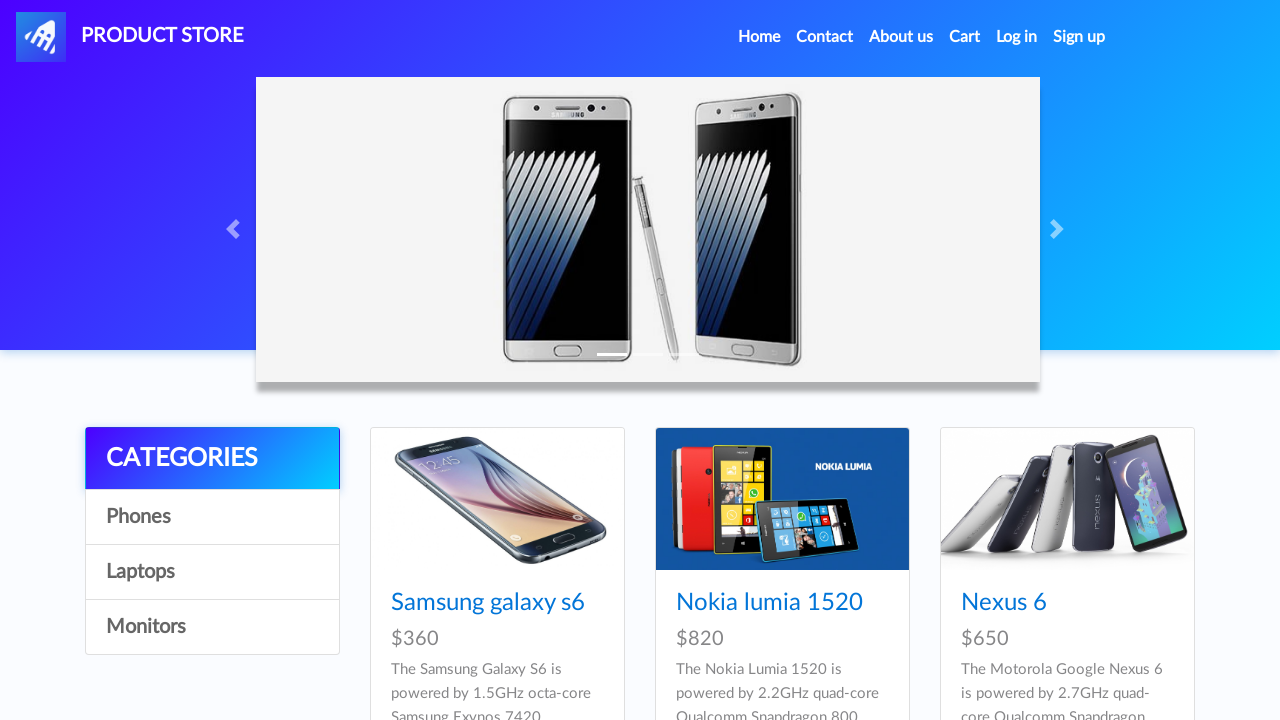

Waited 2 seconds for Phones category to load
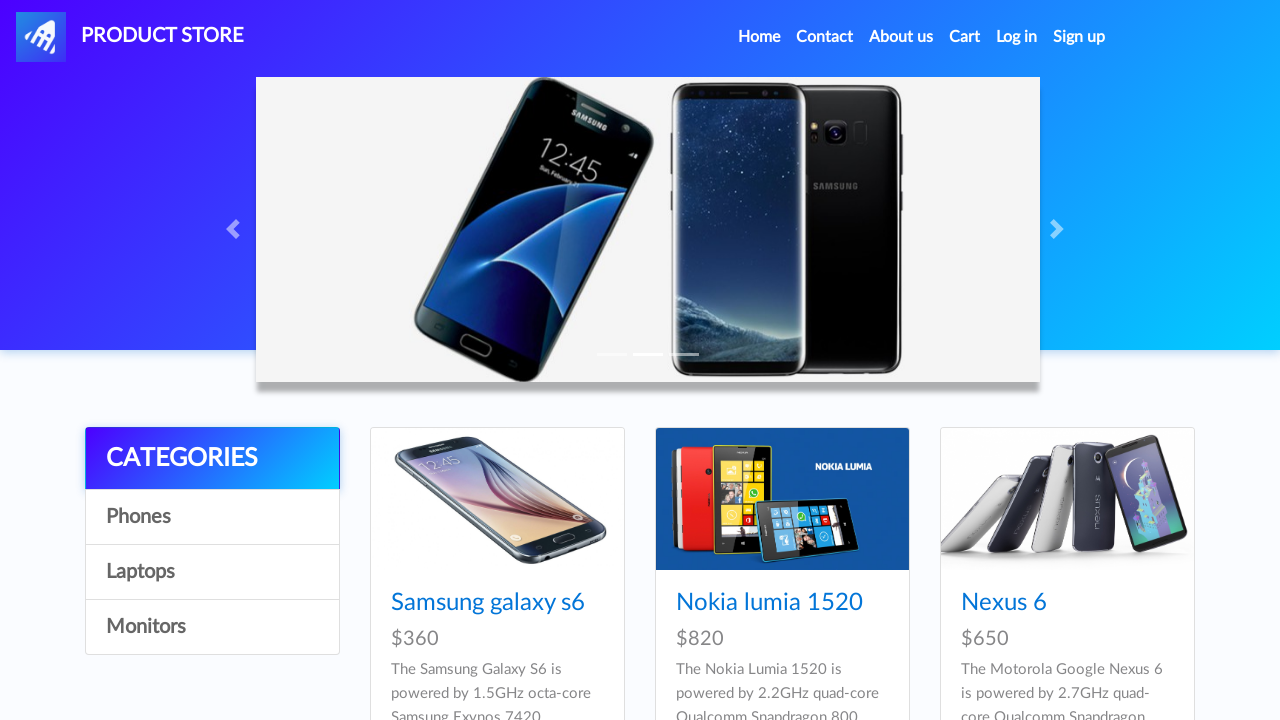

Phone products loaded and visible
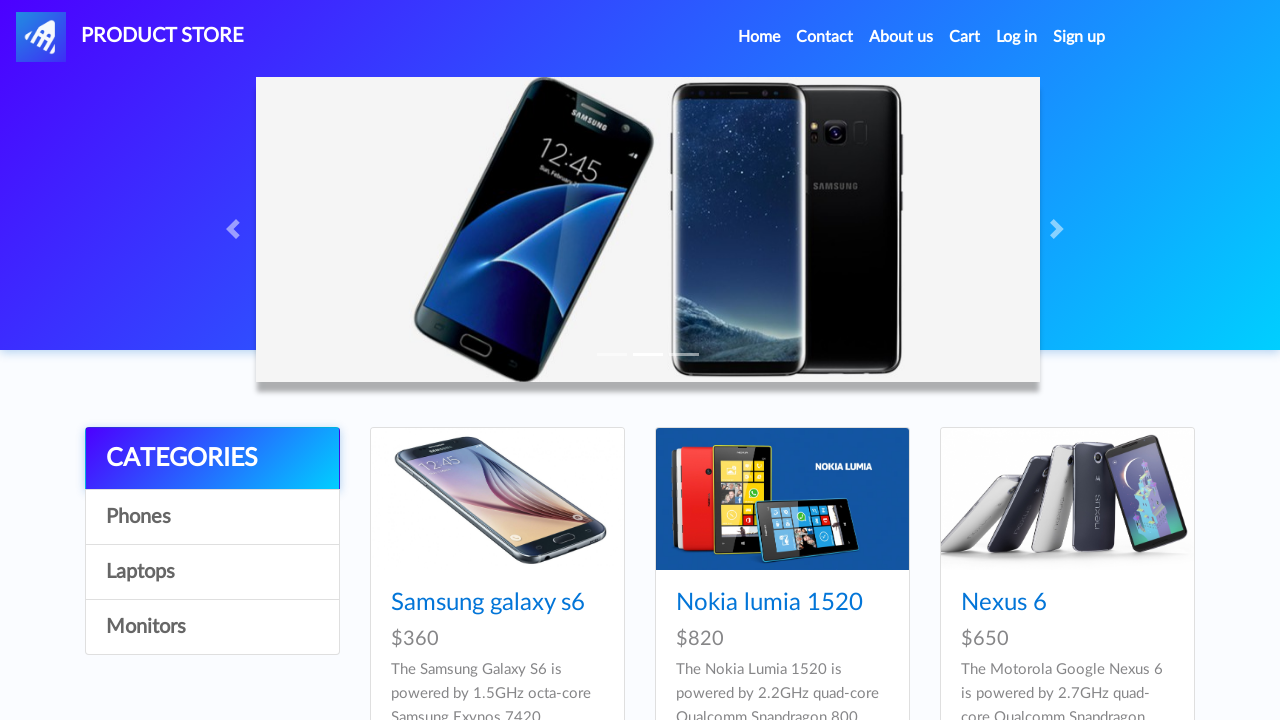

Clicked on phone product 1 from the listing at (488, 603) on .hrefch >> nth=0
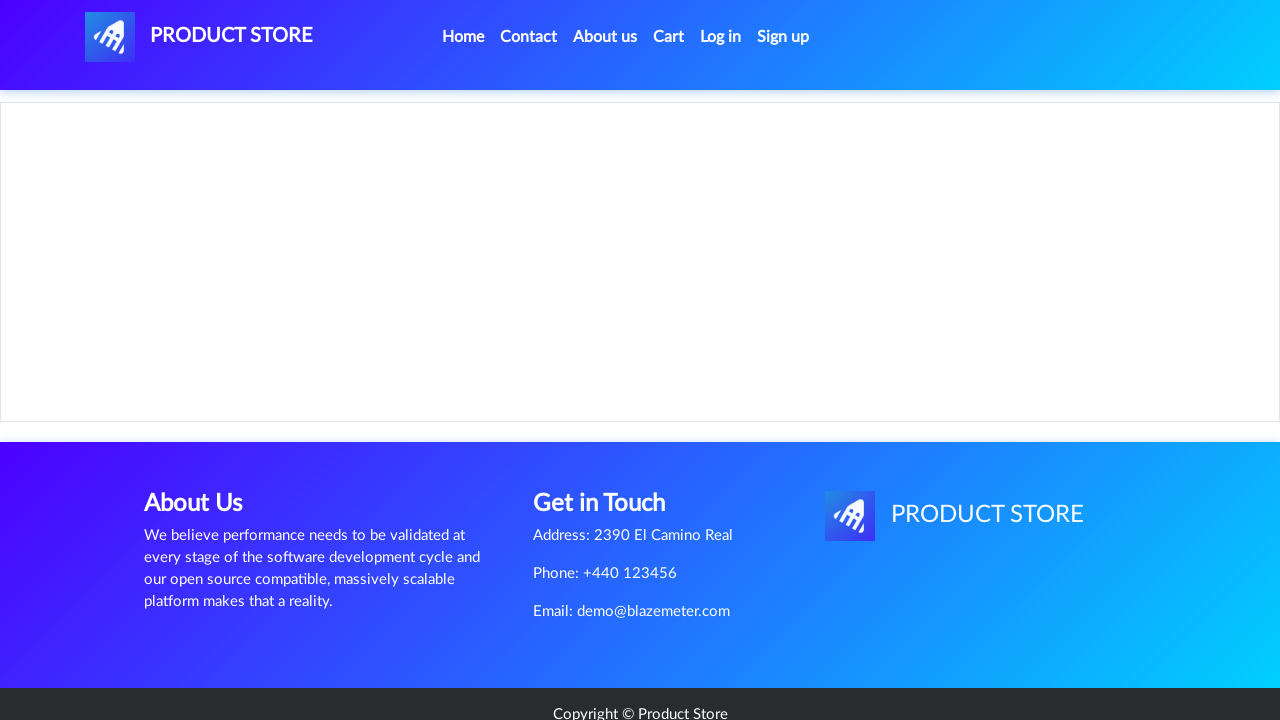

Add to cart button is visible
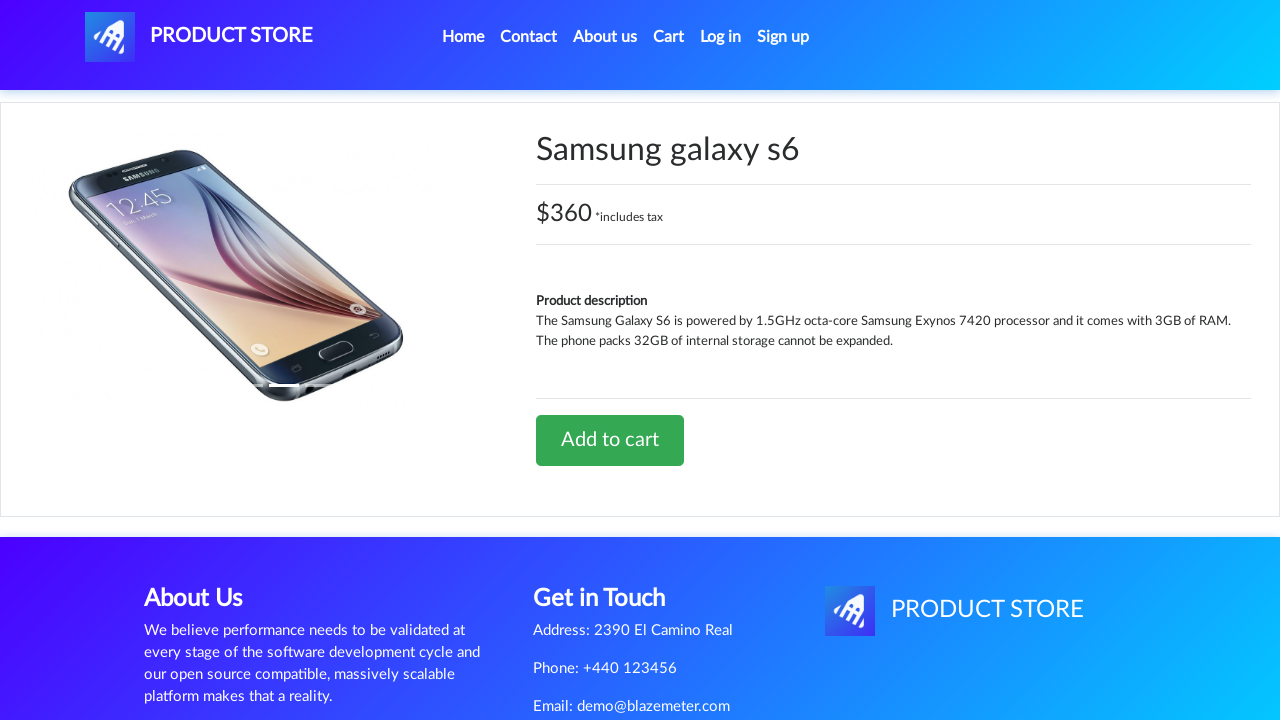

Clicked Add to cart button for phone 1 at (610, 440) on a.btn.btn-success.btn-lg
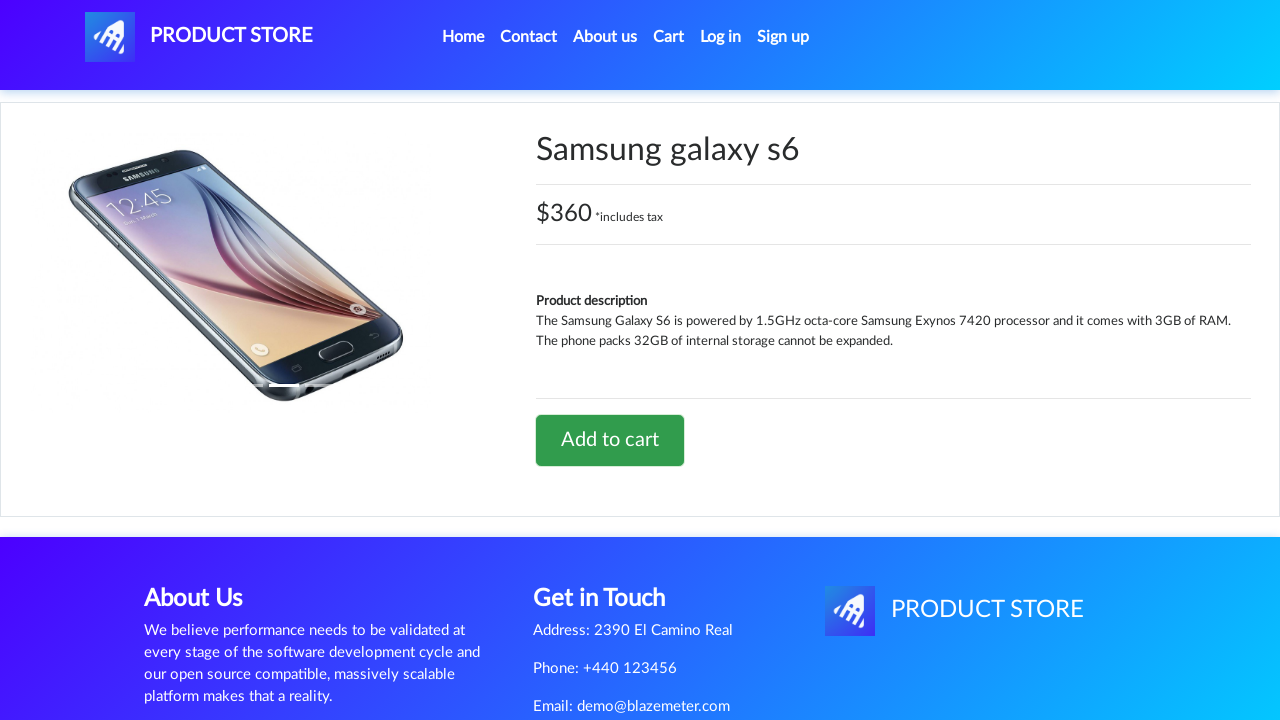

Waited 2 seconds for confirmation alert
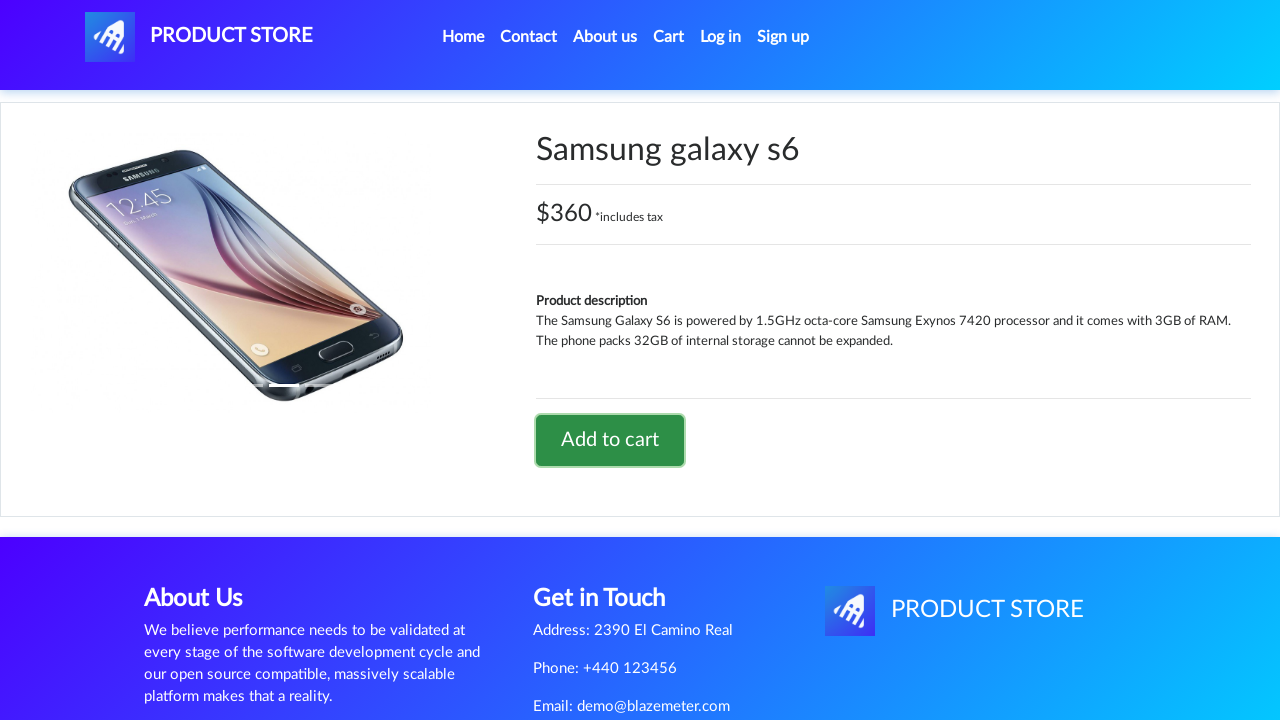

Navigated back once to return to product listing
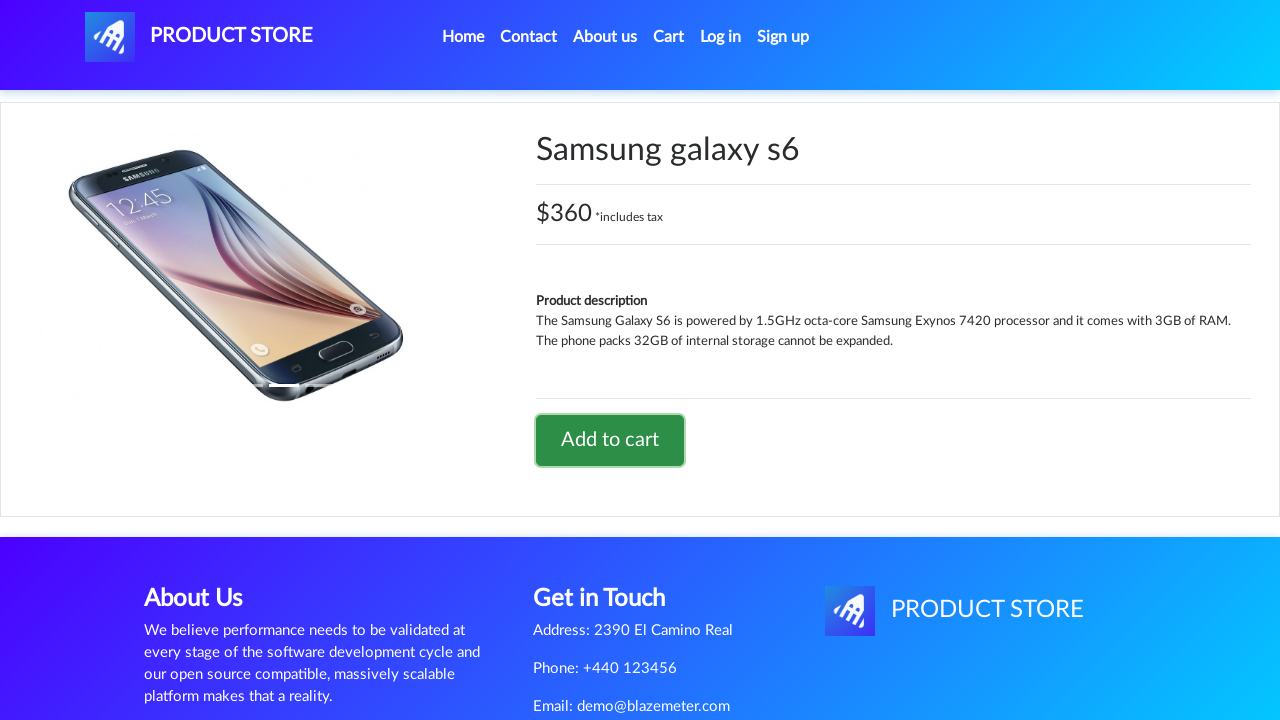

Navigated back again to Phones category
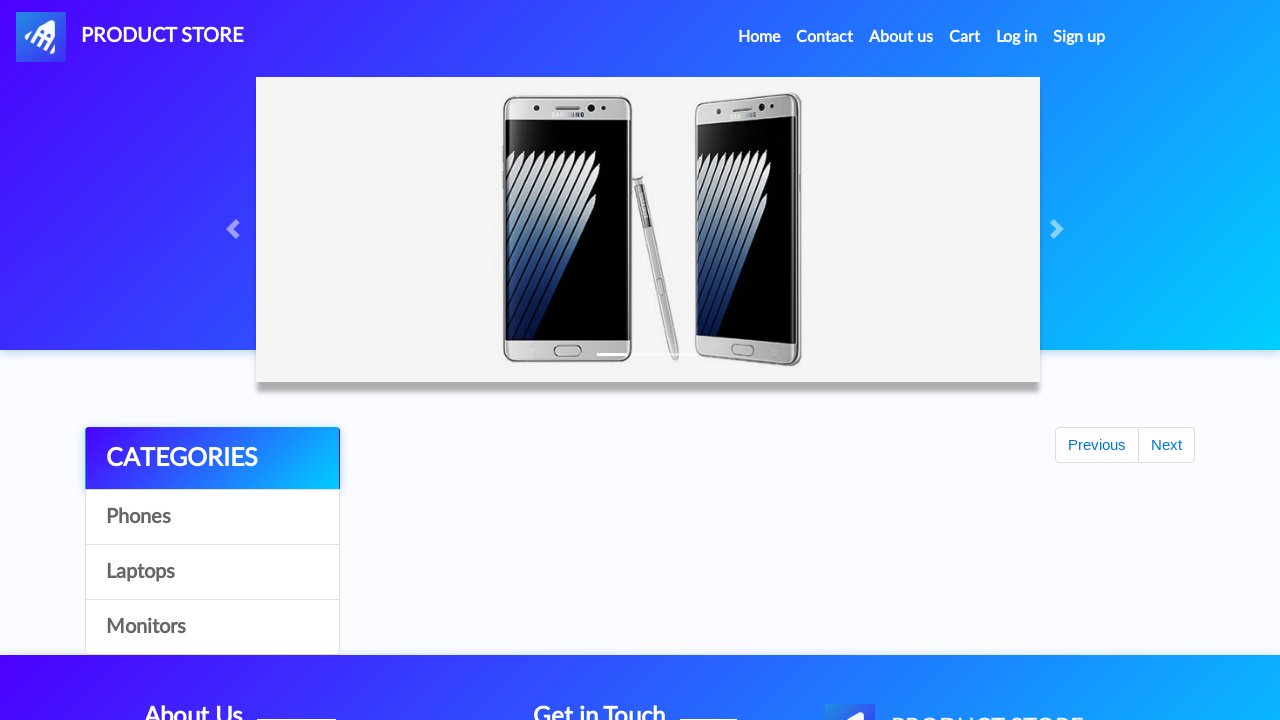

Phone products loaded and visible
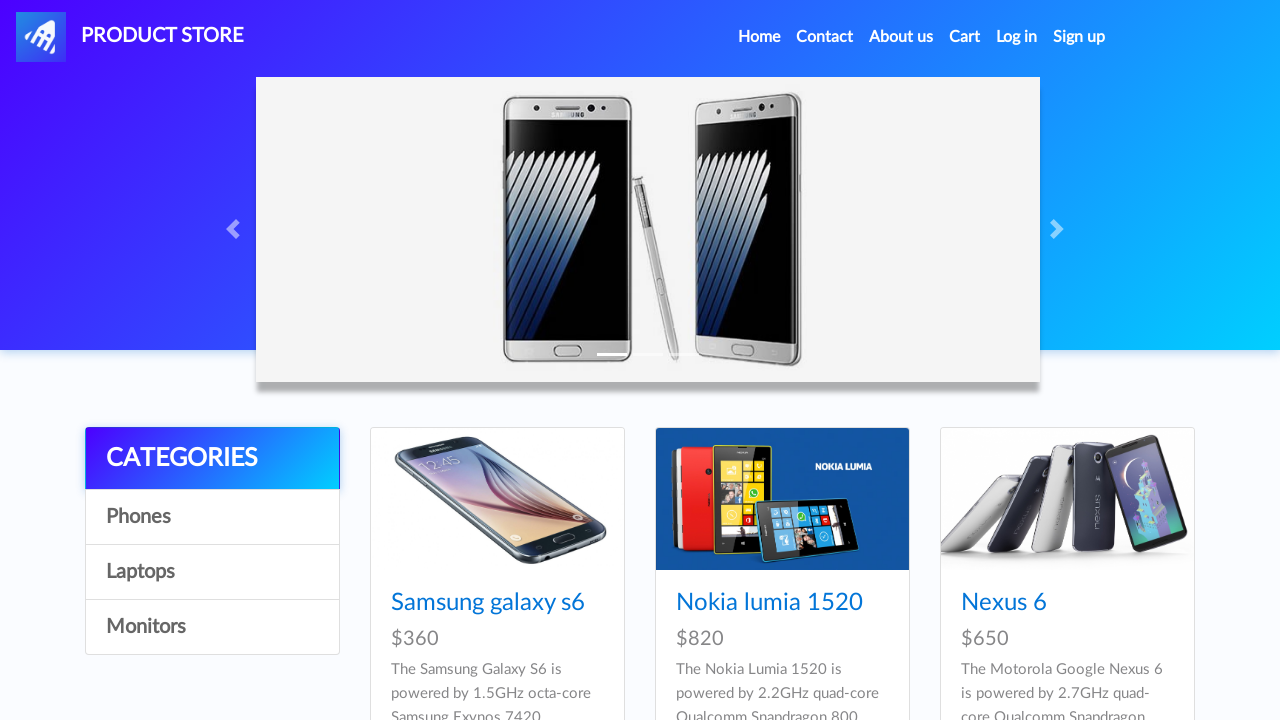

Clicked on phone product 2 from the listing at (769, 603) on .hrefch >> nth=1
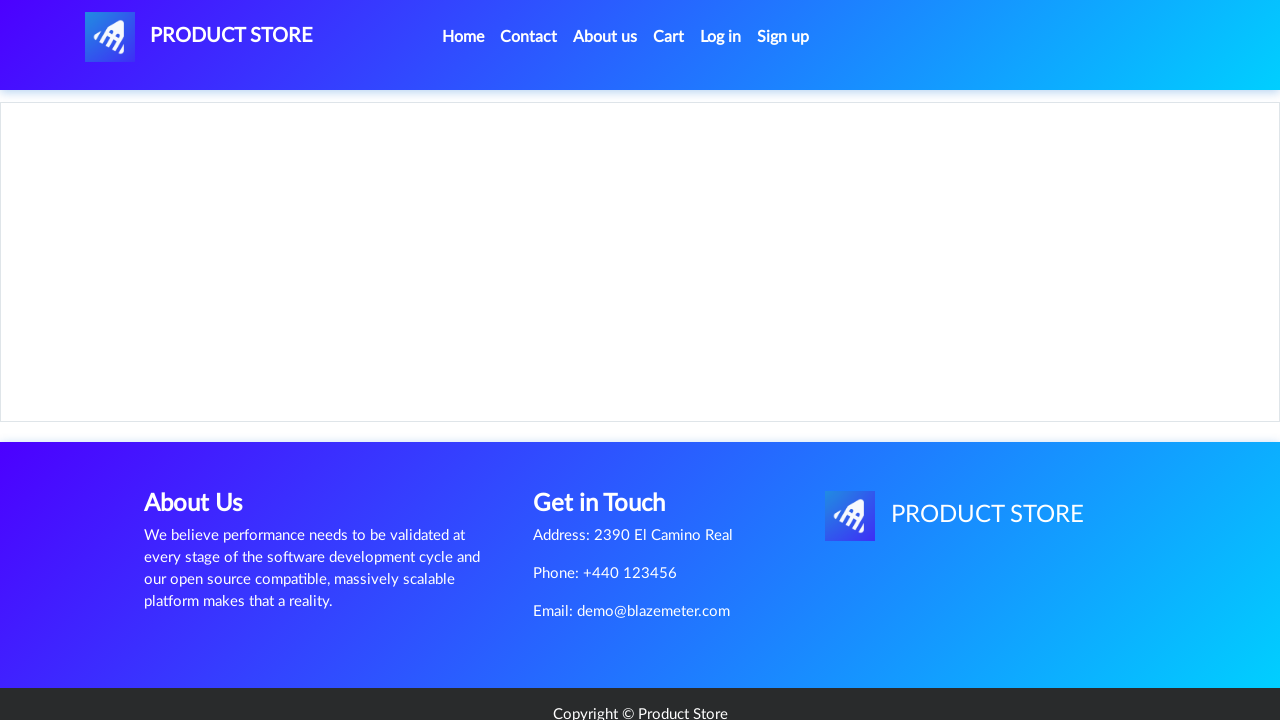

Add to cart button is visible
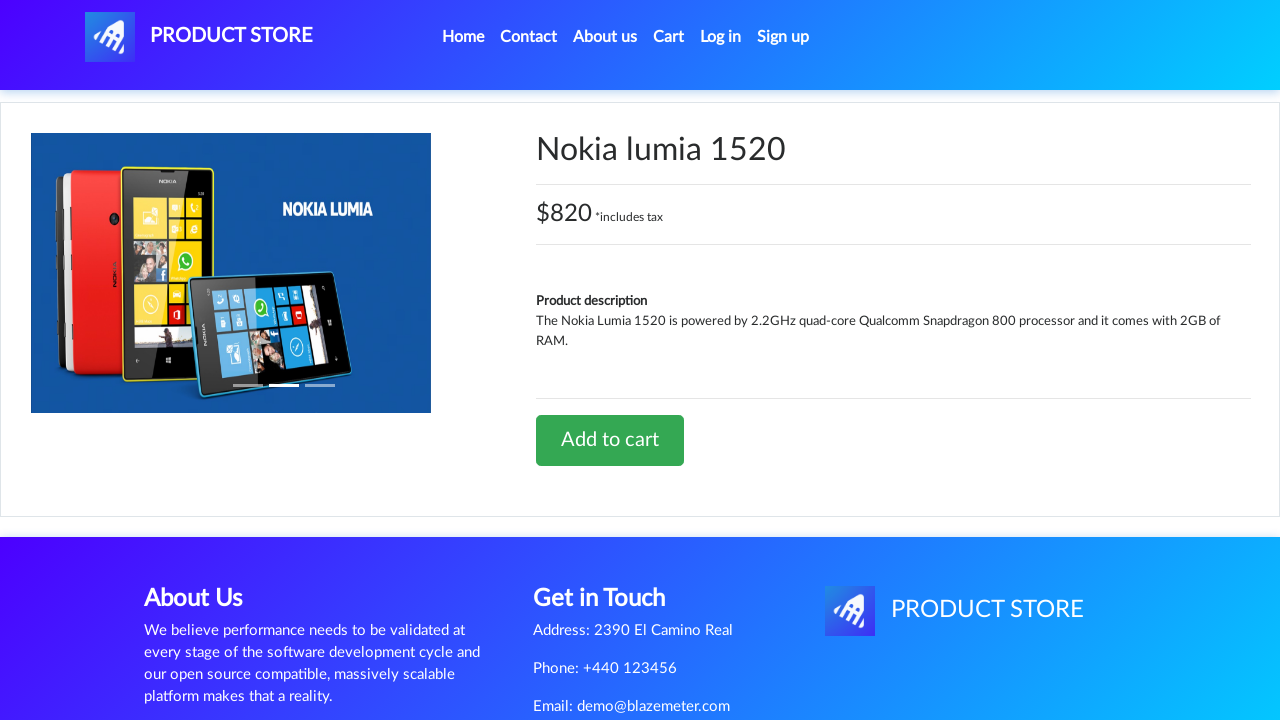

Clicked Add to cart button for phone 2 at (610, 440) on a.btn.btn-success.btn-lg
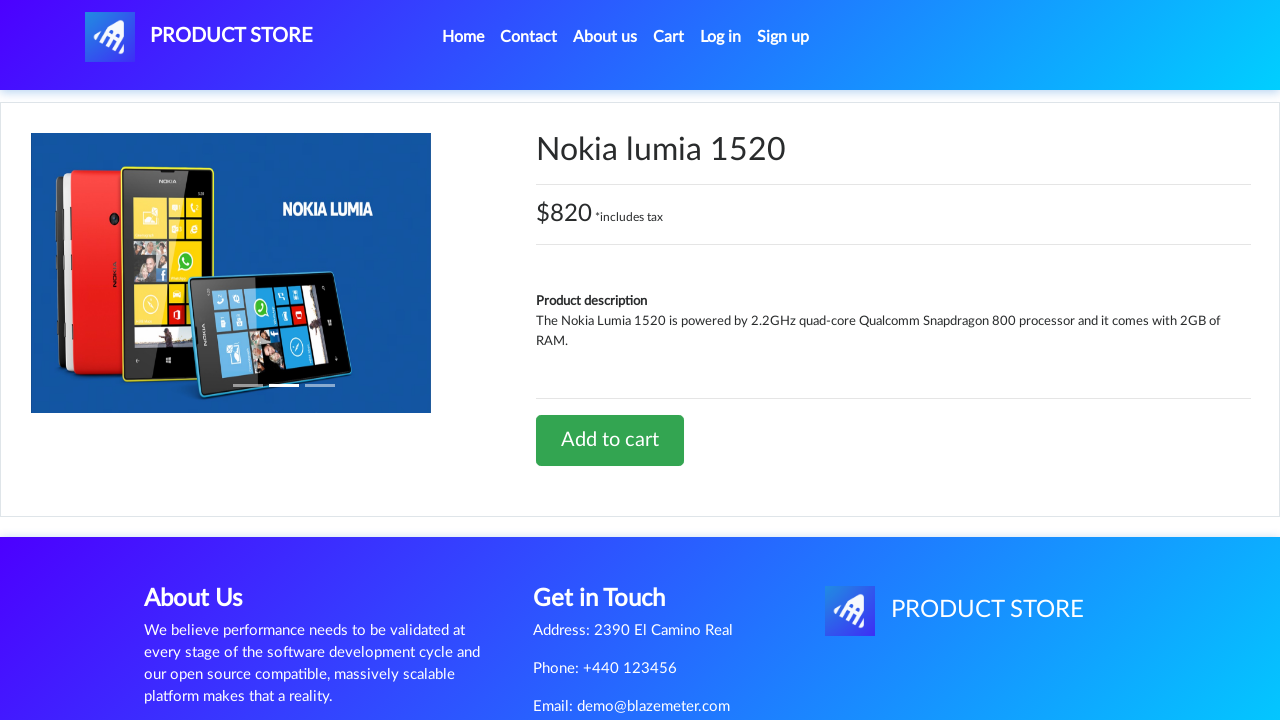

Waited 2 seconds for confirmation alert
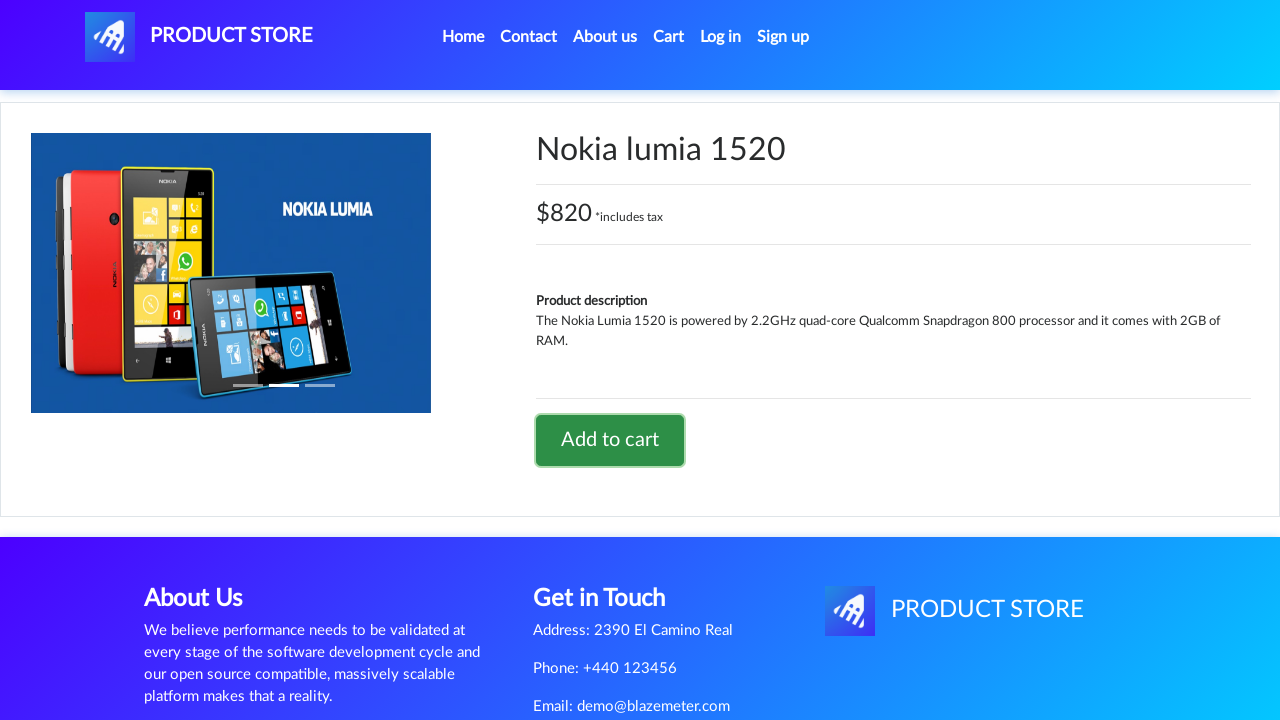

Navigated back once to return to product listing
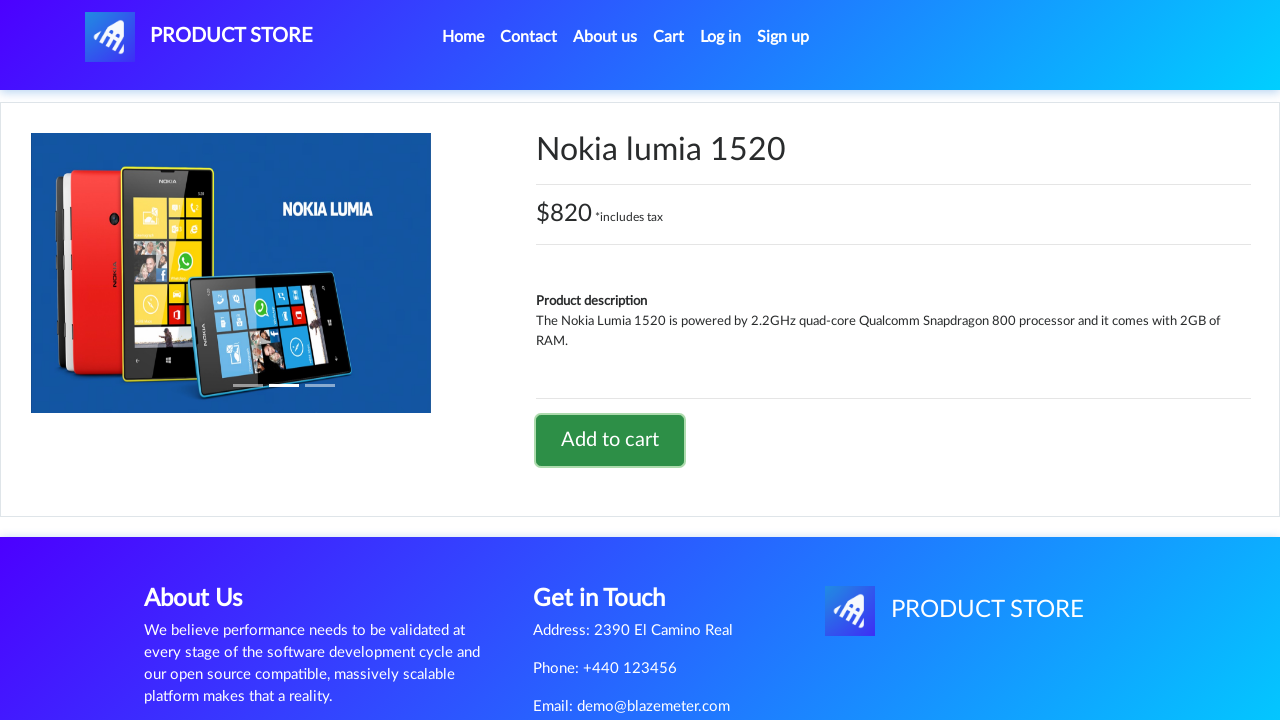

Navigated back again to Phones category
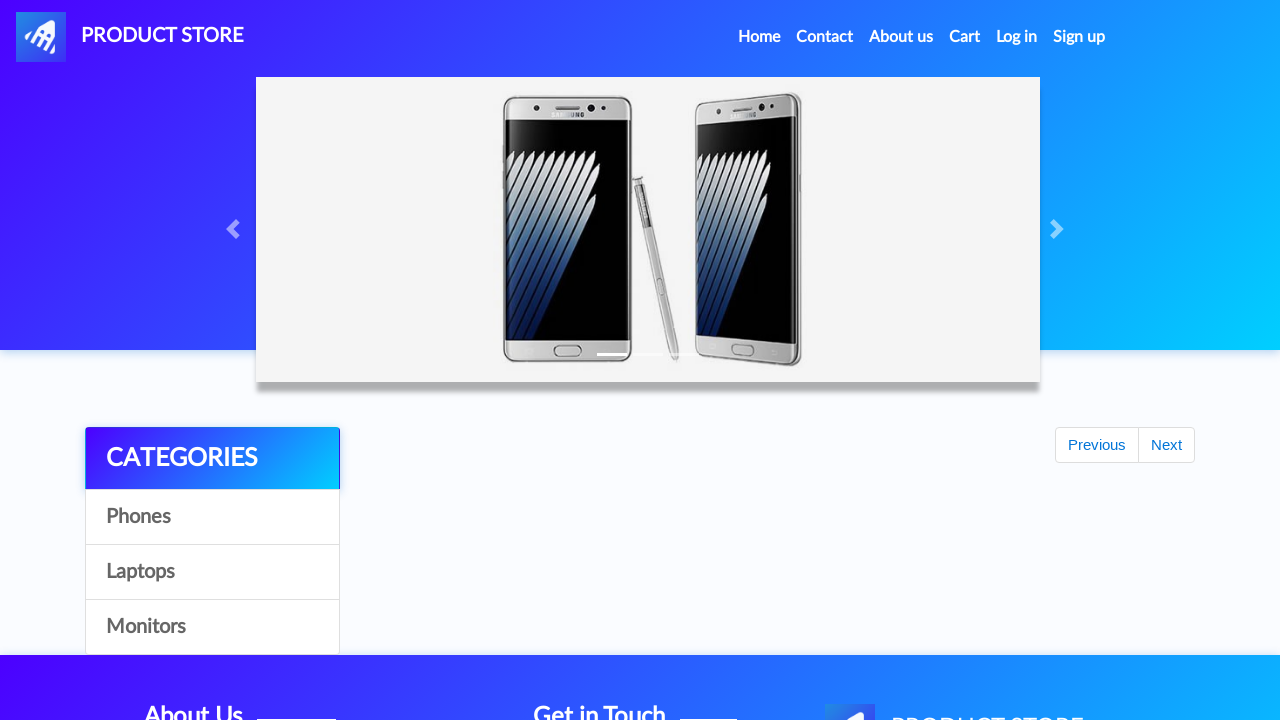

Phone products loaded and visible
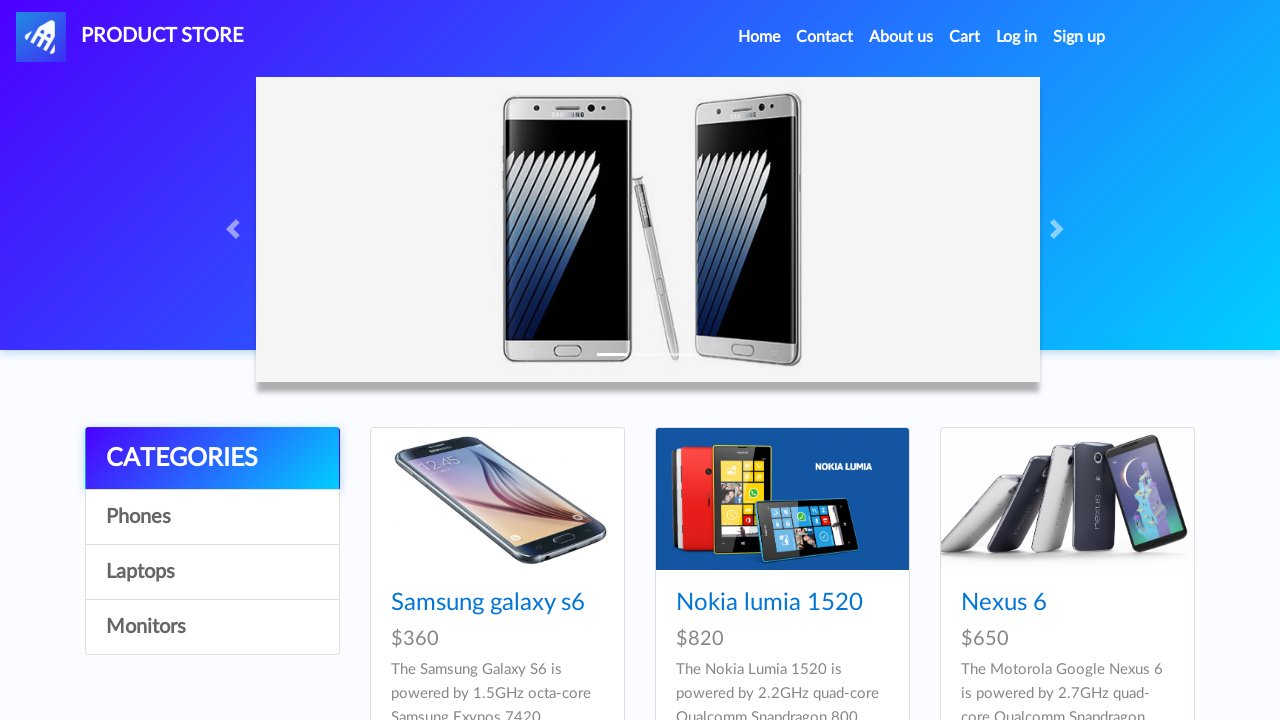

Clicked on phone product 3 from the listing at (1004, 603) on .hrefch >> nth=2
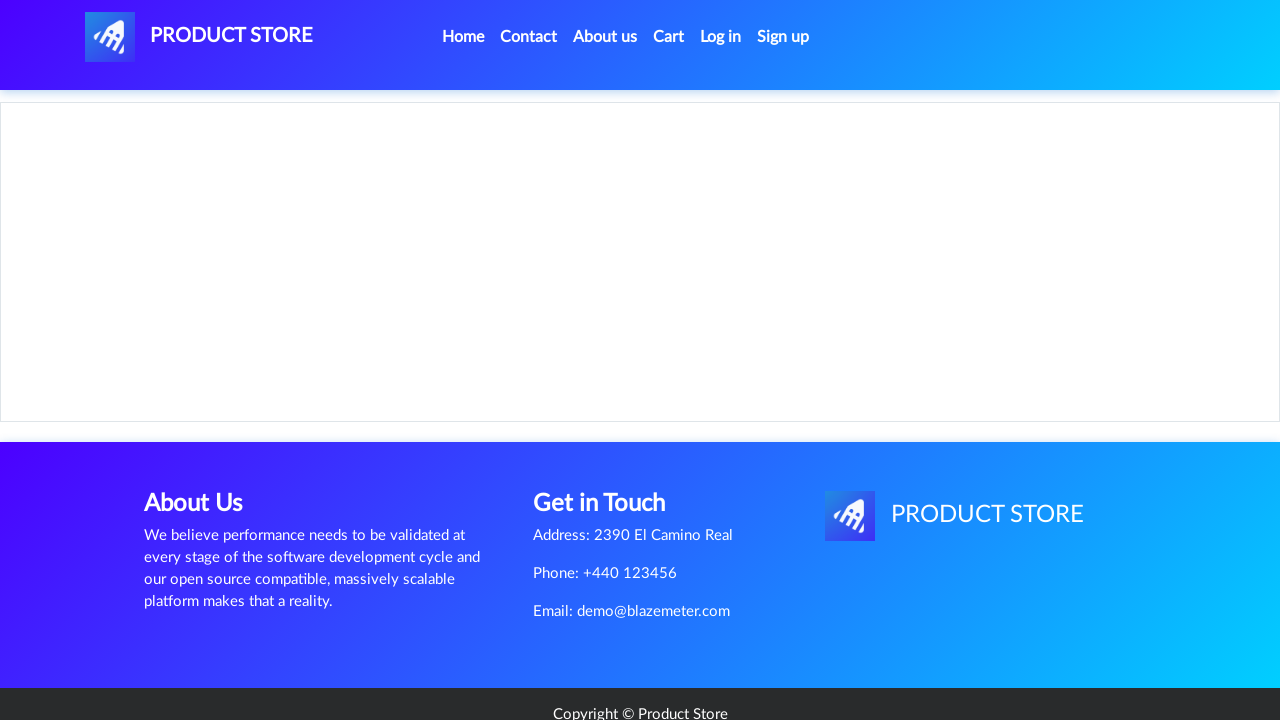

Add to cart button is visible
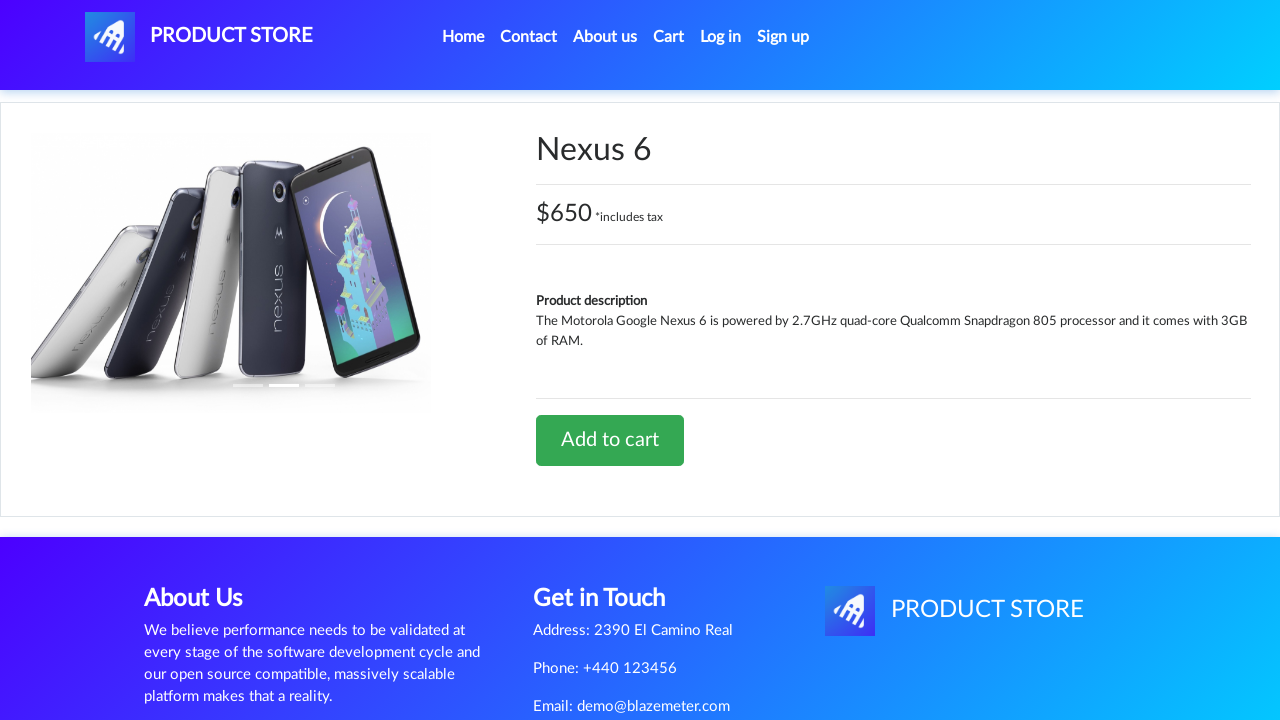

Clicked Add to cart button for phone 3 at (610, 440) on a.btn.btn-success.btn-lg
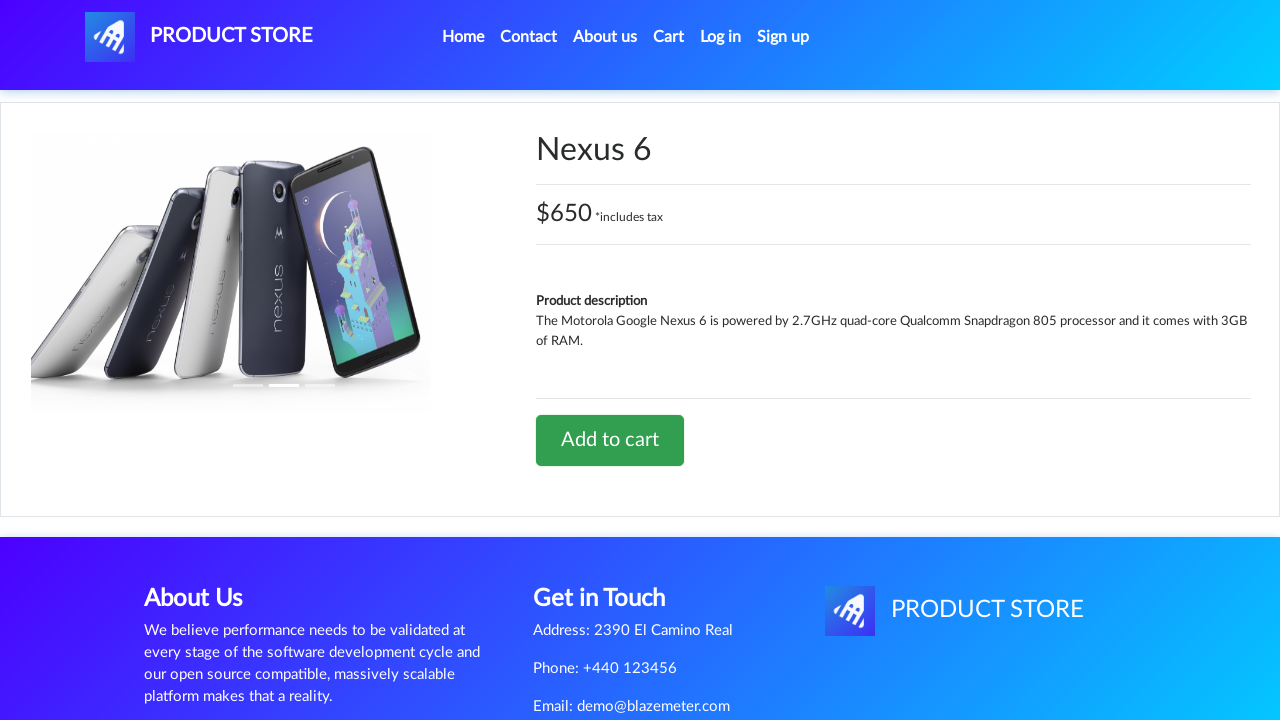

Waited 2 seconds for confirmation alert
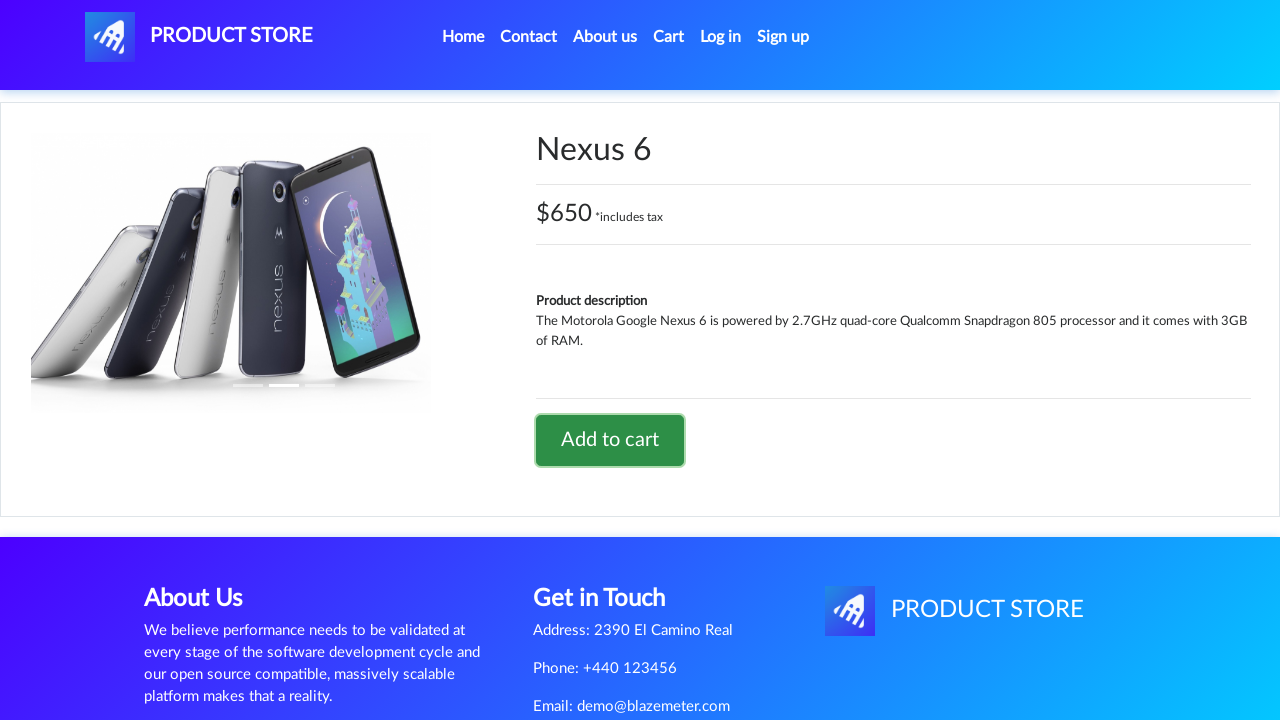

Navigated back once to return to product listing
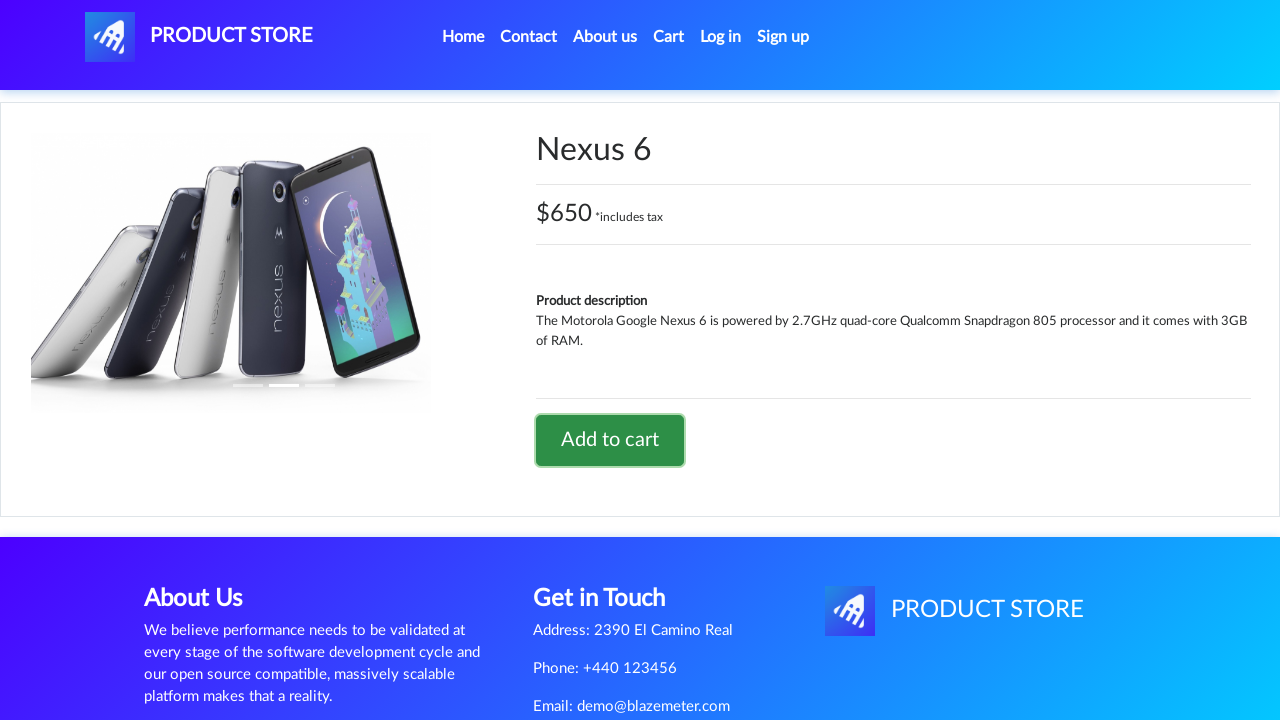

Navigated back again to Phones category
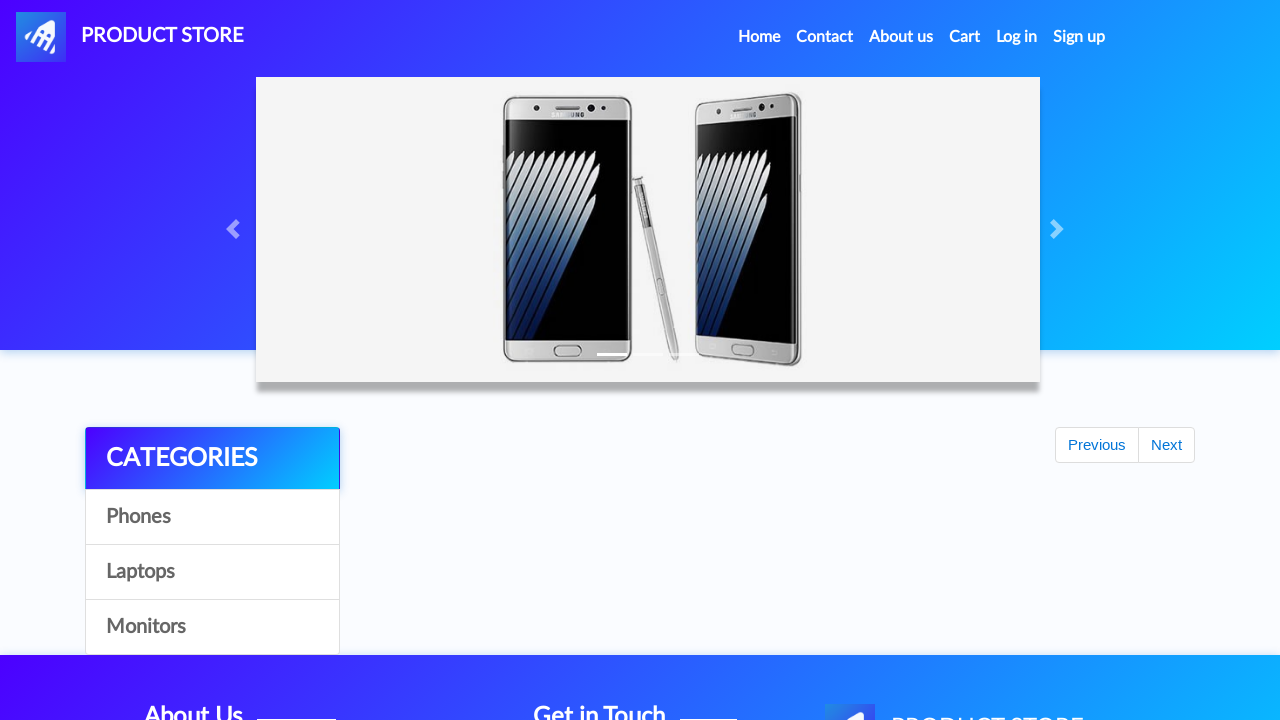

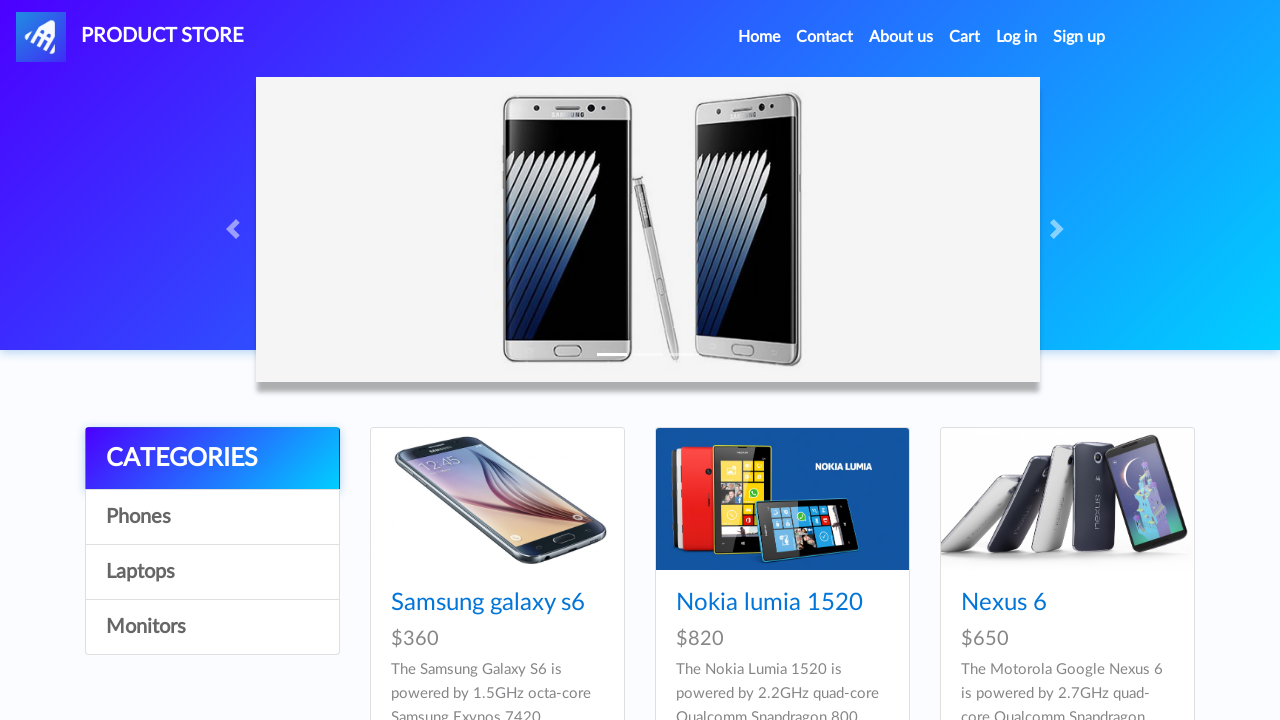